Navigates to Mapy.cz tourist map layer and clicks the sidebar resizer to hide the sidebar

Starting URL: https://en.mapy.cz/turisticka?x=19.5695394&y=49.5988771&z=14

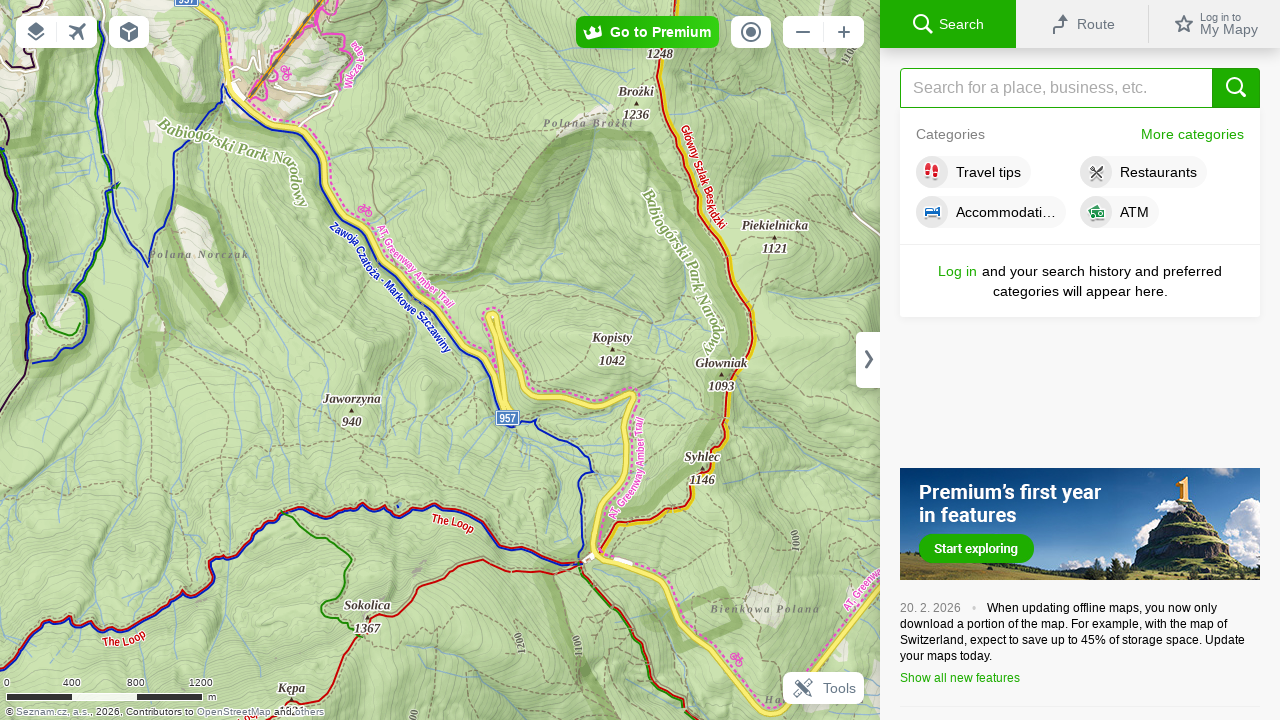

Waited for map to load (networkidle)
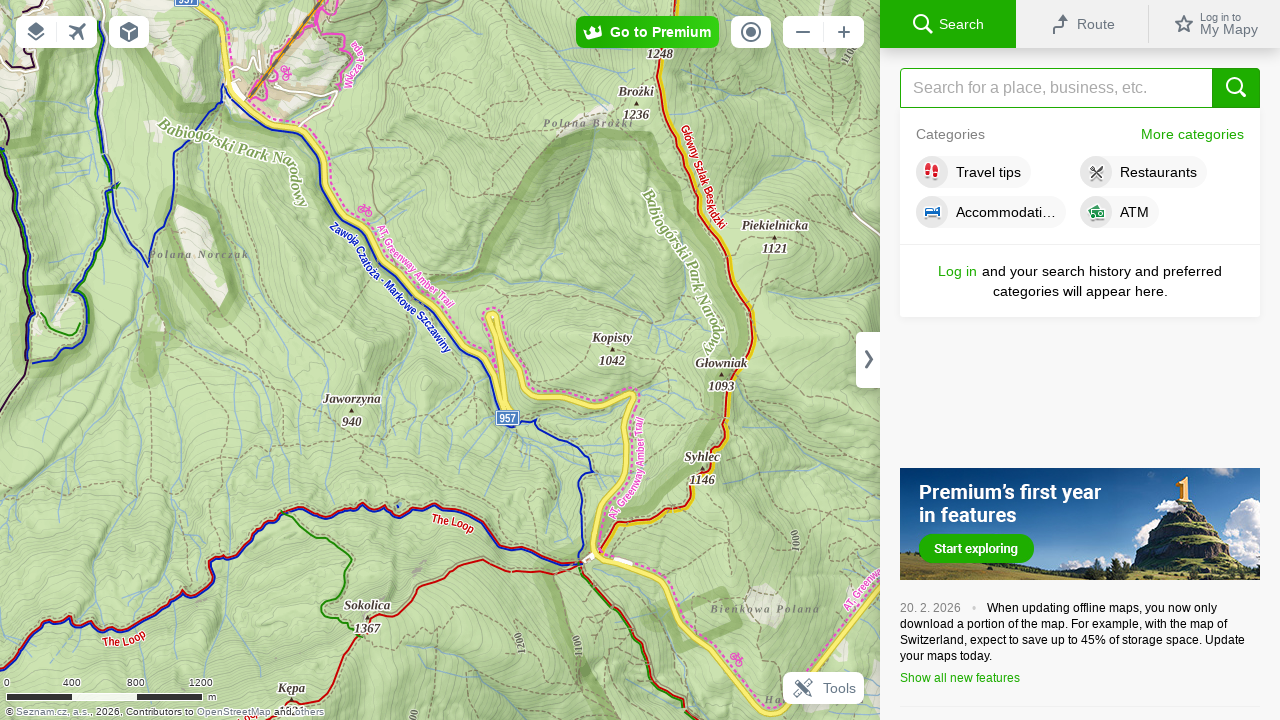

Located sidebar resizer element
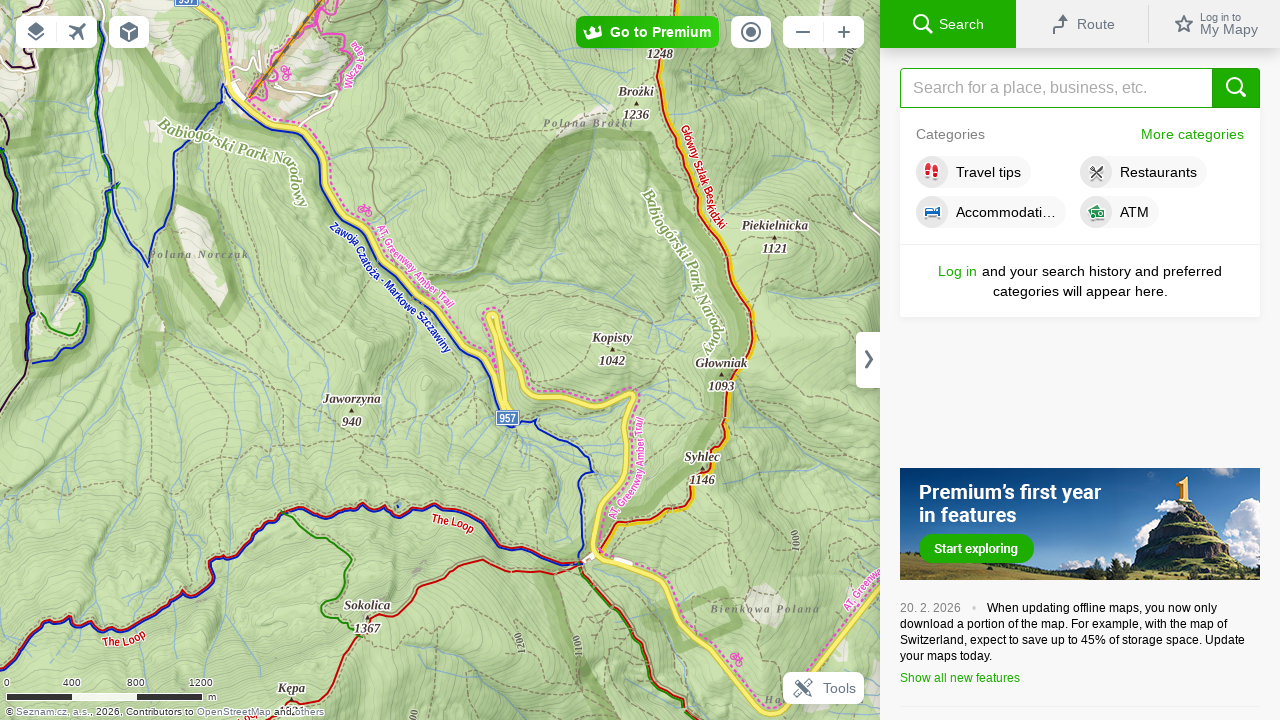

Waited for sidebar animation to complete
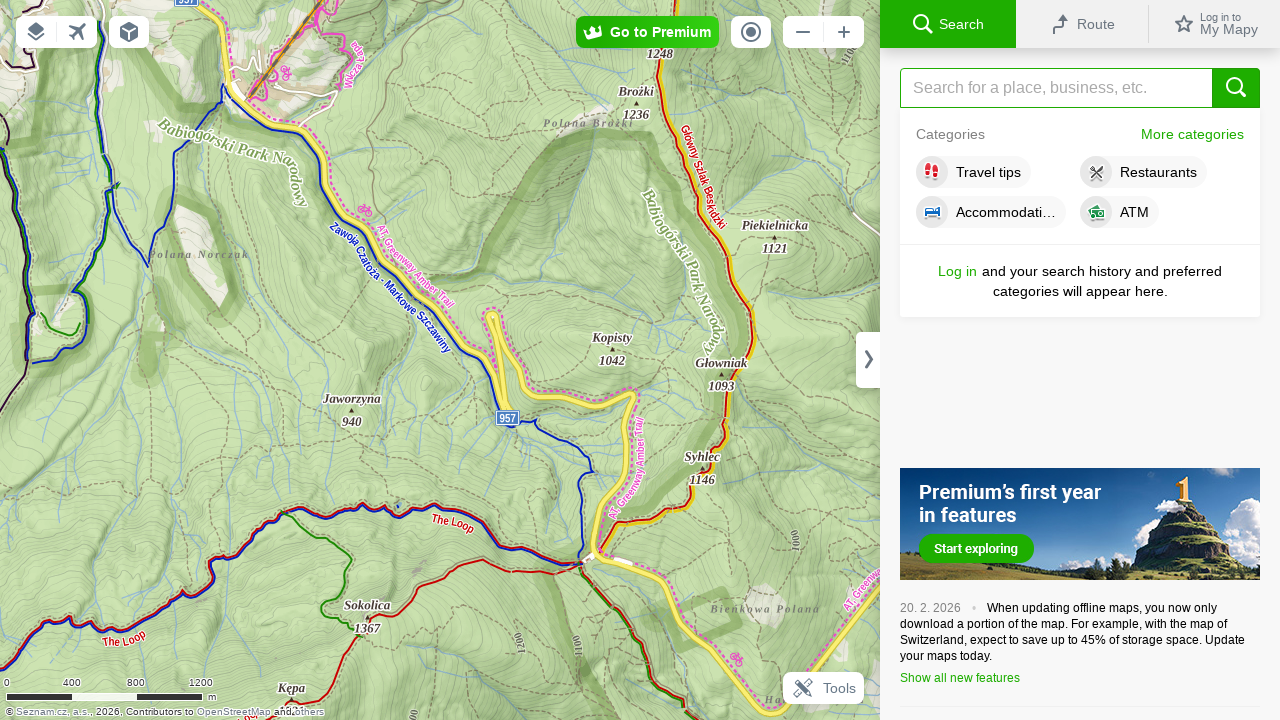

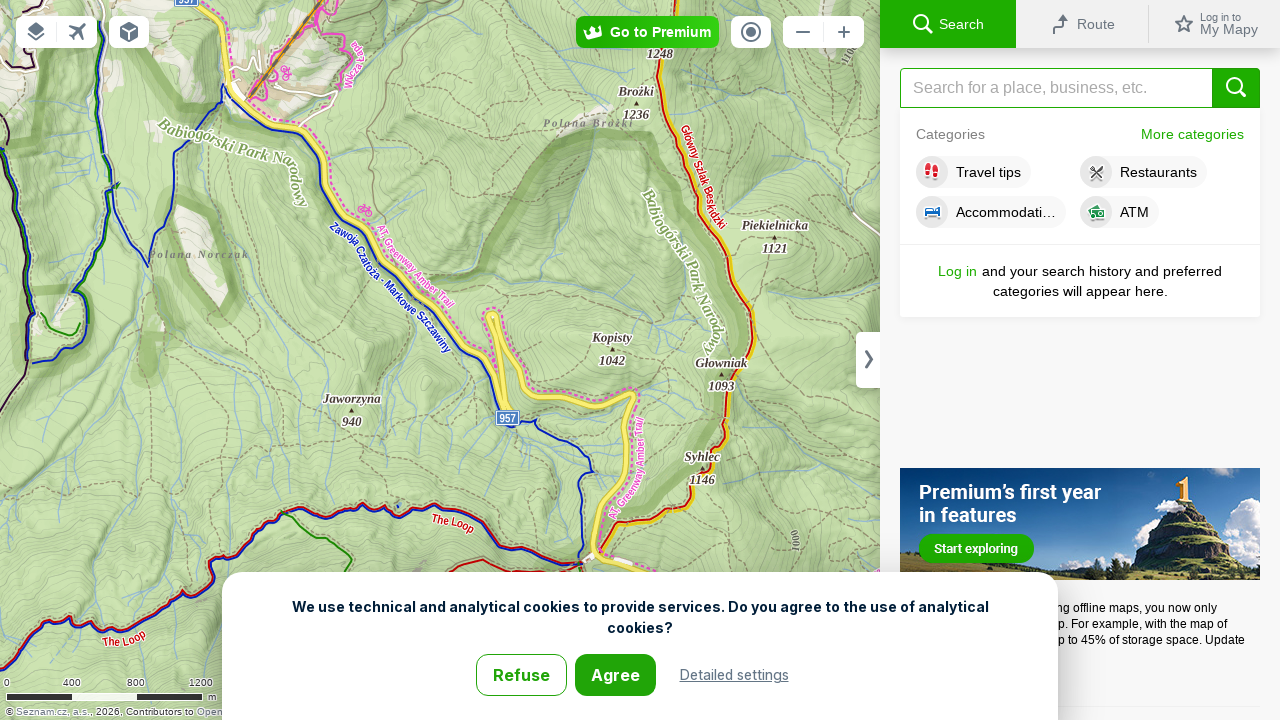